Tests page scrolling functionality by navigating to GeeksforGeeks website and scrolling to the bottom of the page

Starting URL: https://www.geeksforgeeks.org/

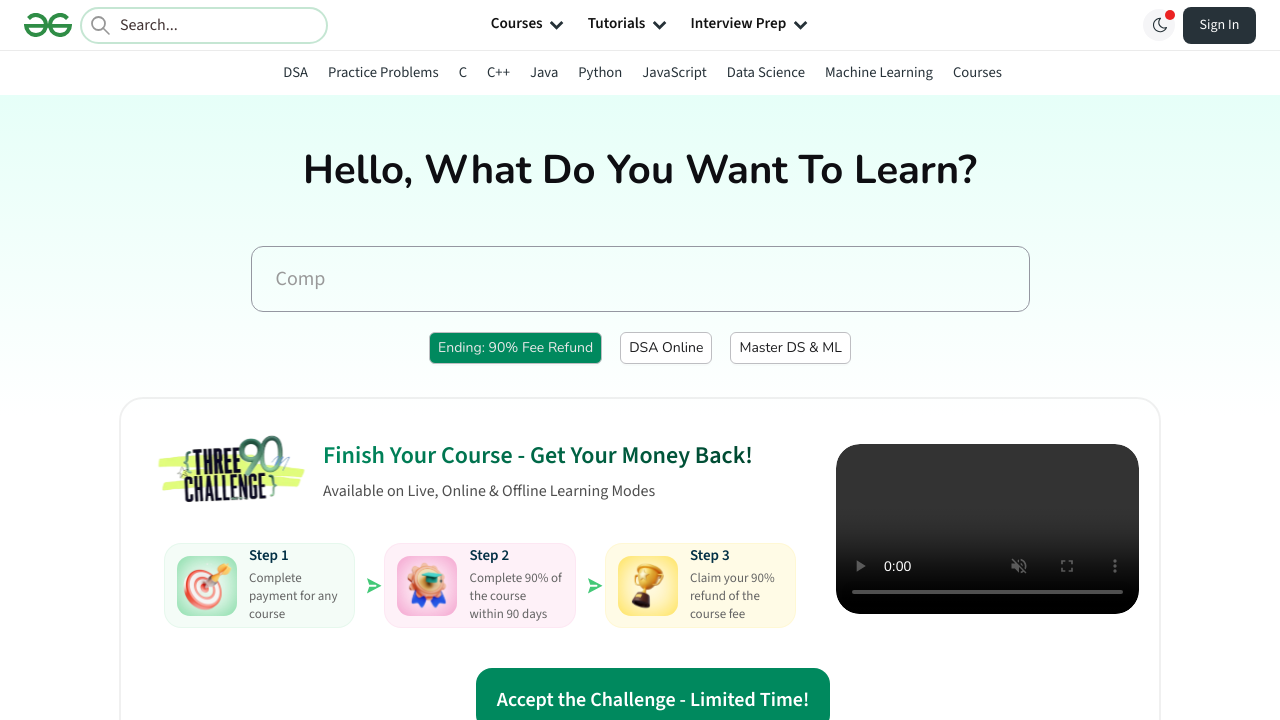

Waited for page to reach networkidle state
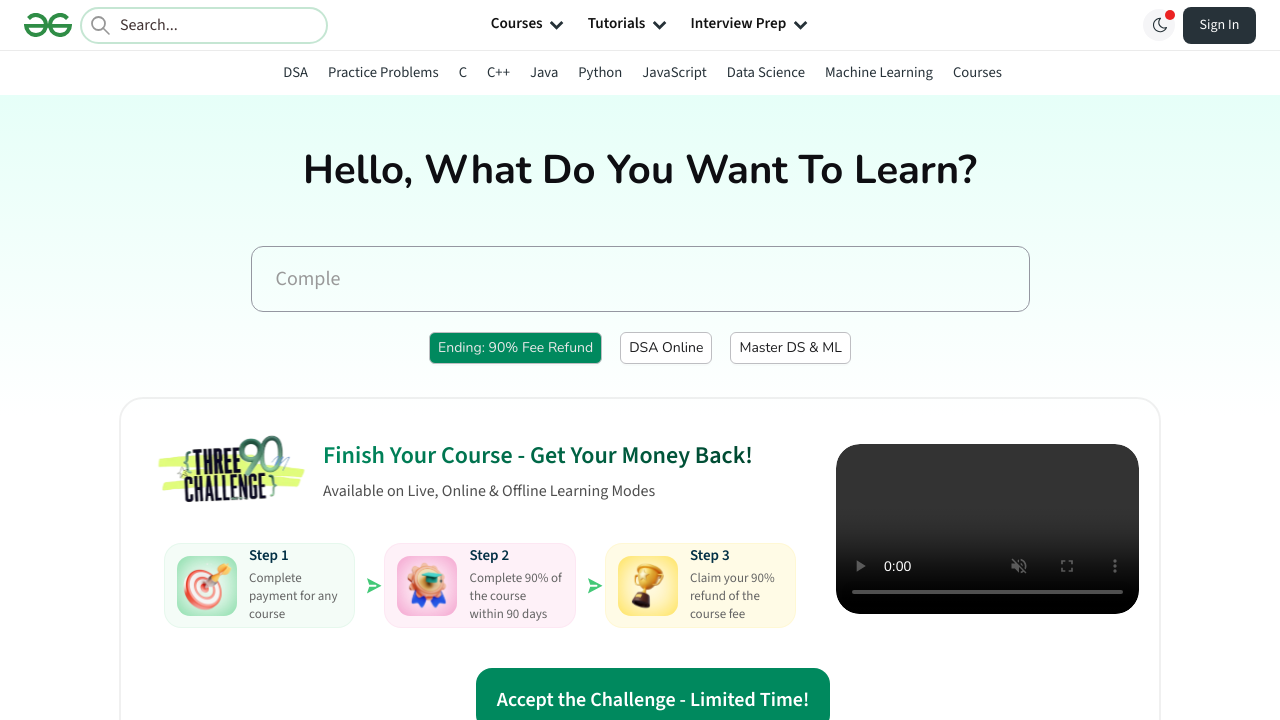

Scrolled to the bottom of the GeeksforGeeks page
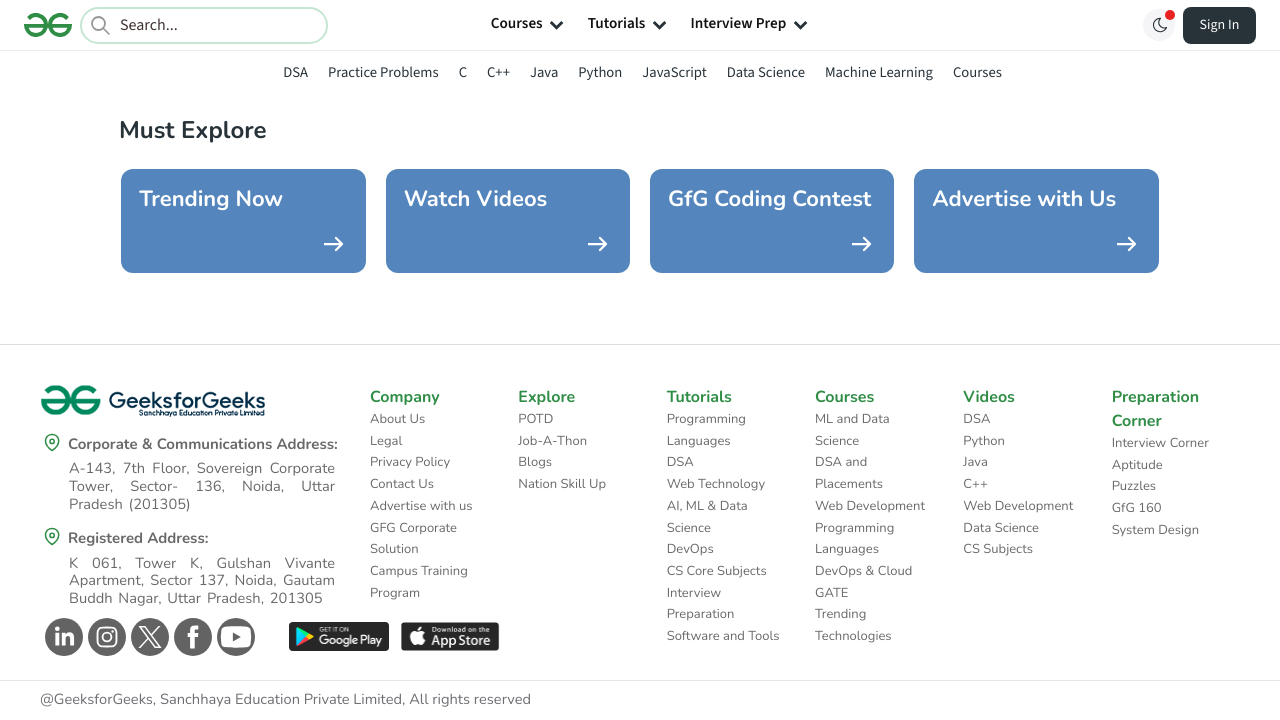

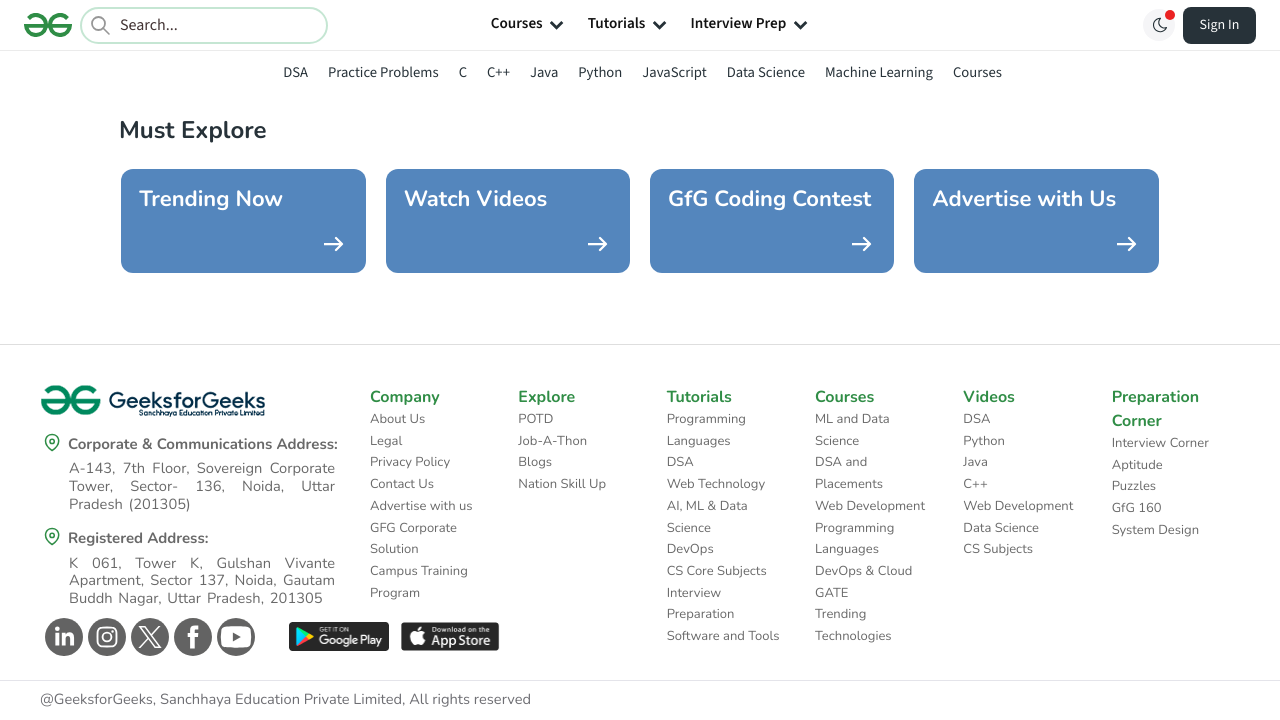